Tests filling the mobile number field and verifies the value is set correctly

Starting URL: https://demoqa.com/automation-practice-form

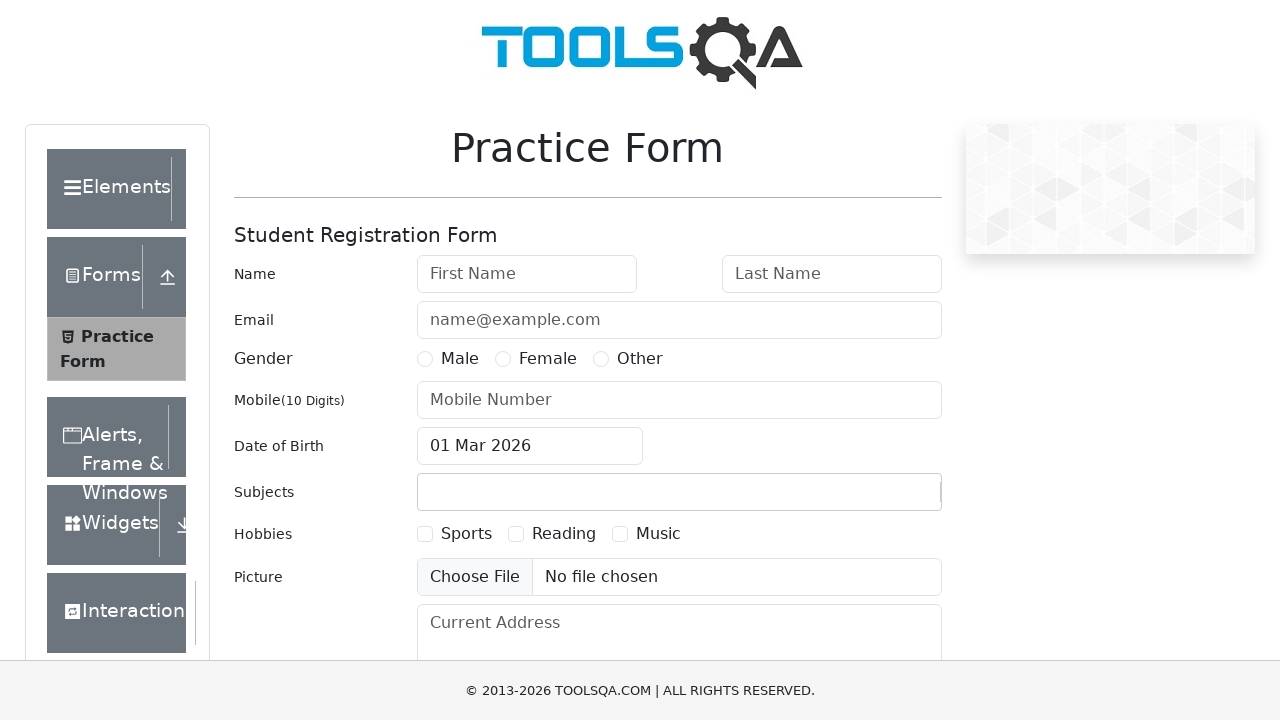

Filled mobile number field with '1234567890' on input[placeholder='Mobile Number']
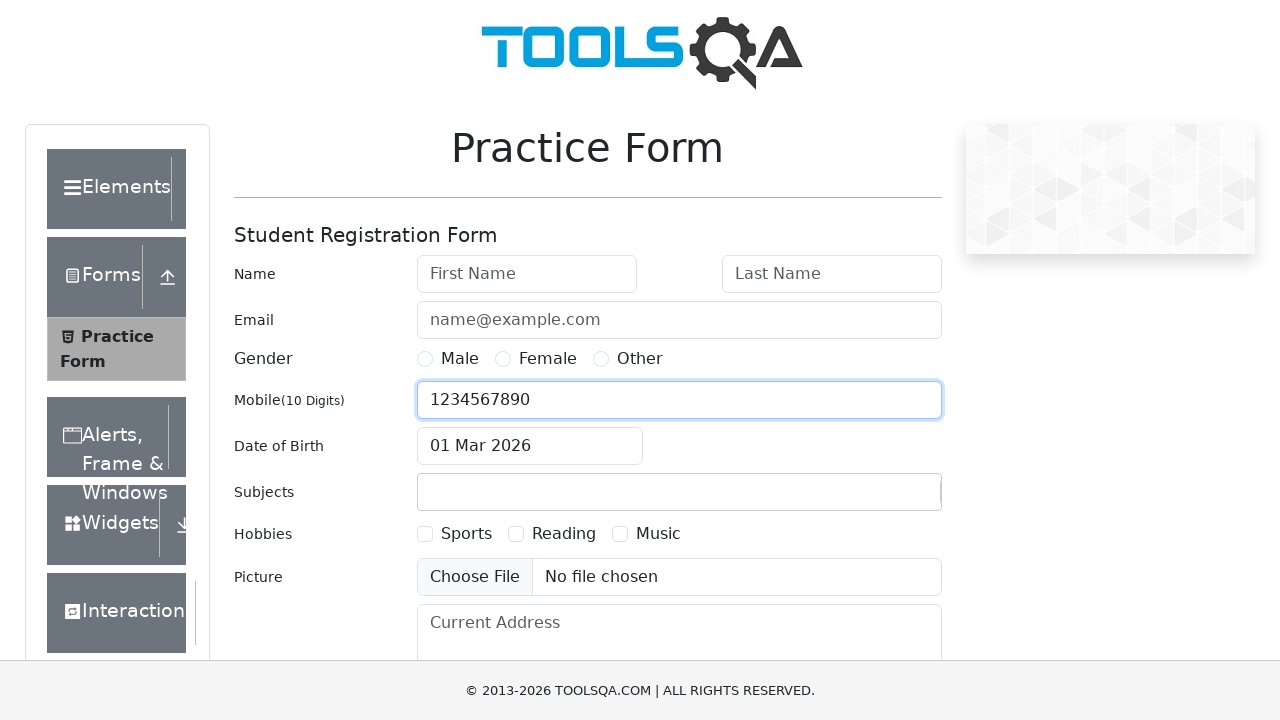

Verified mobile number field contains correct value '1234567890'
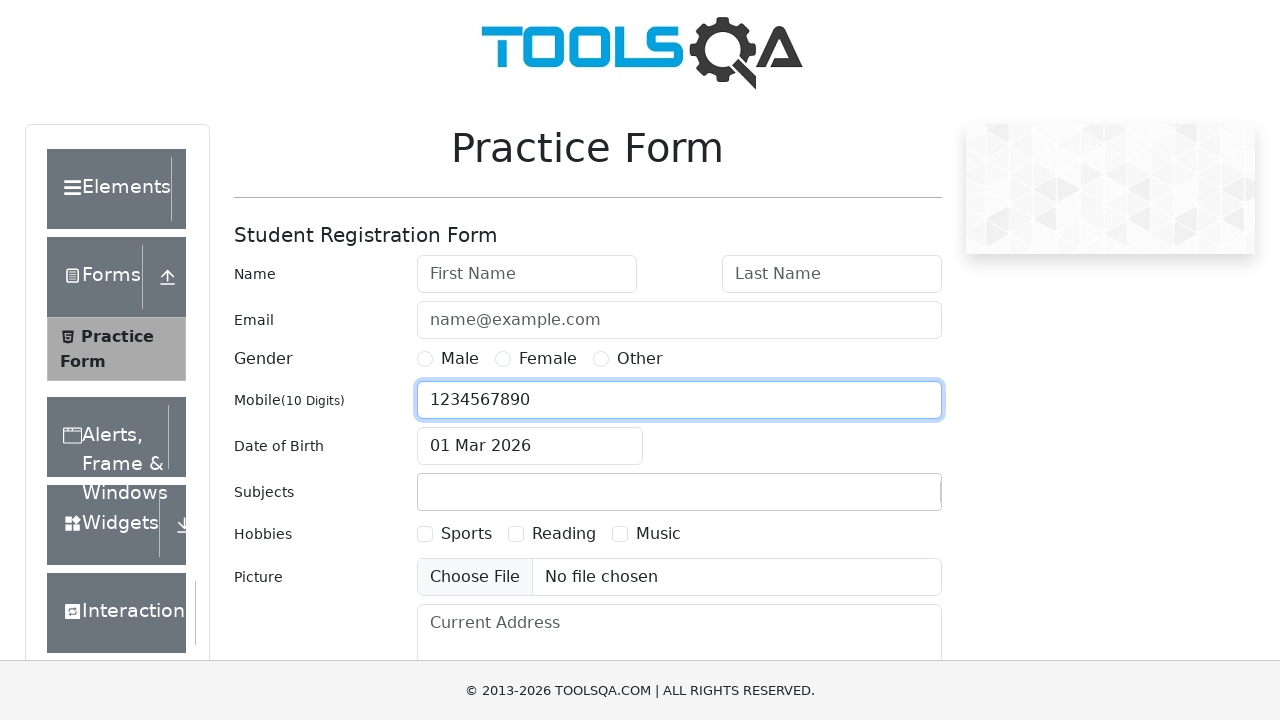

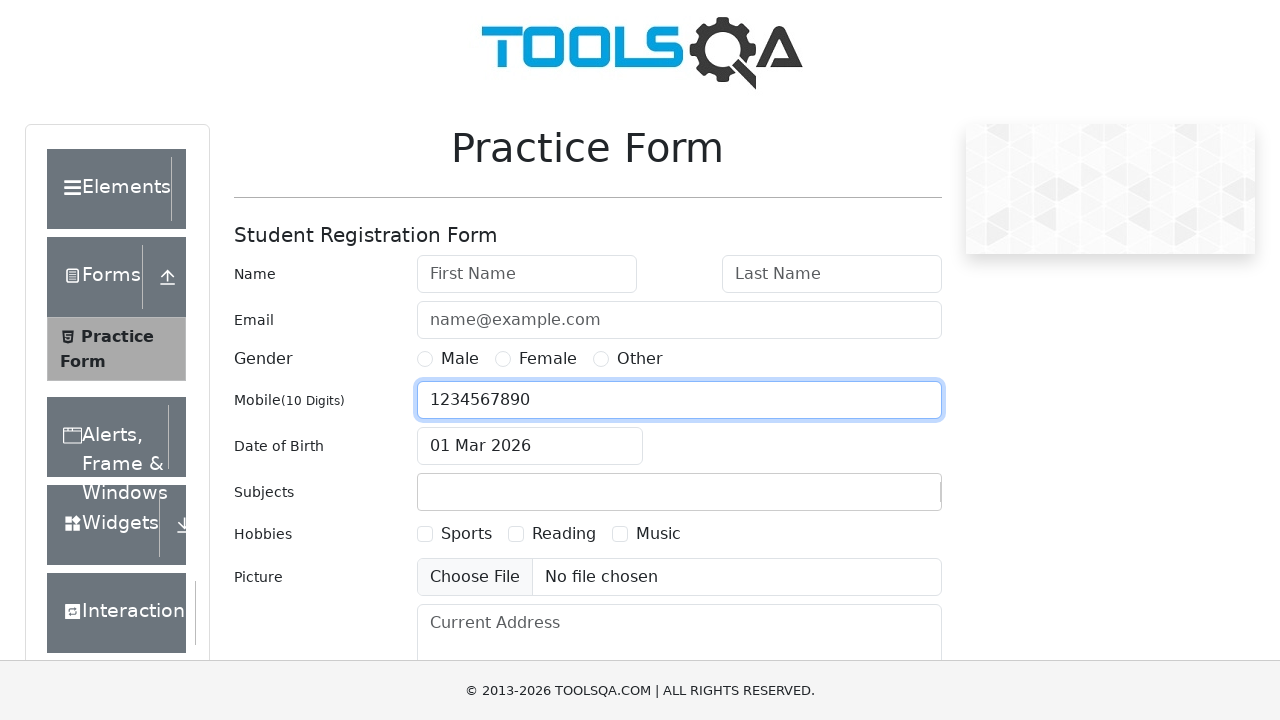